Navigates to OrangeHRM demo login page and clicks on a link in the page's demo information section (likely a documentation or demo resource link)

Starting URL: https://opensource-demo.orangehrmlive.com/web/index.php/auth/login

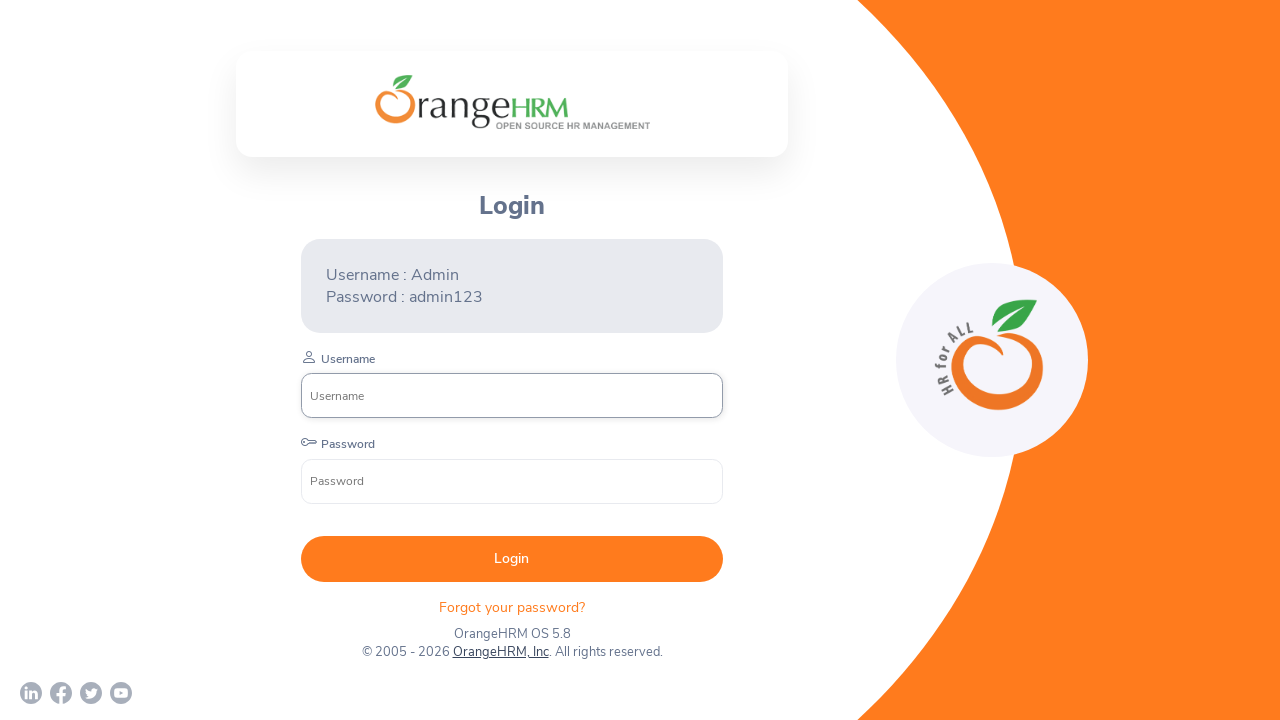

Waited for page to load with networkidle state
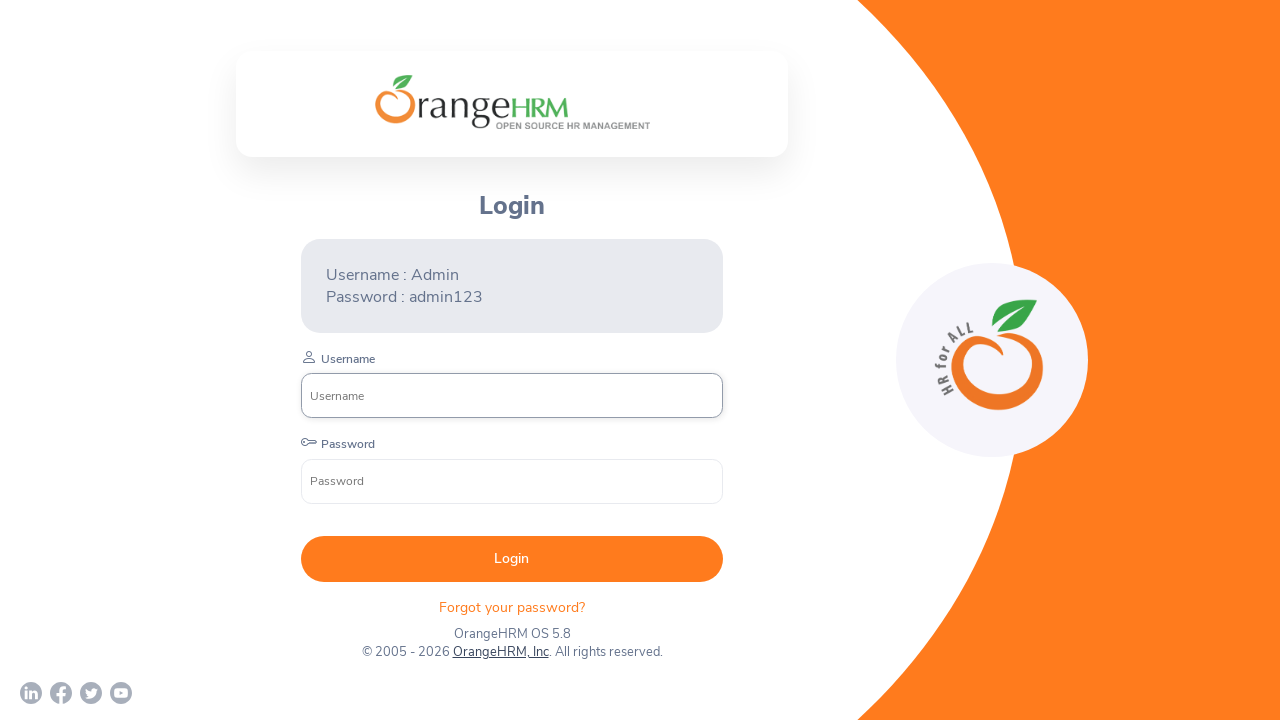

Clicked on demo information section link at (500, 652) on xpath=//*[@id='app']/div[1]/div/div[1]/div/div[2]/div[3]/div[2]/p[2]/a
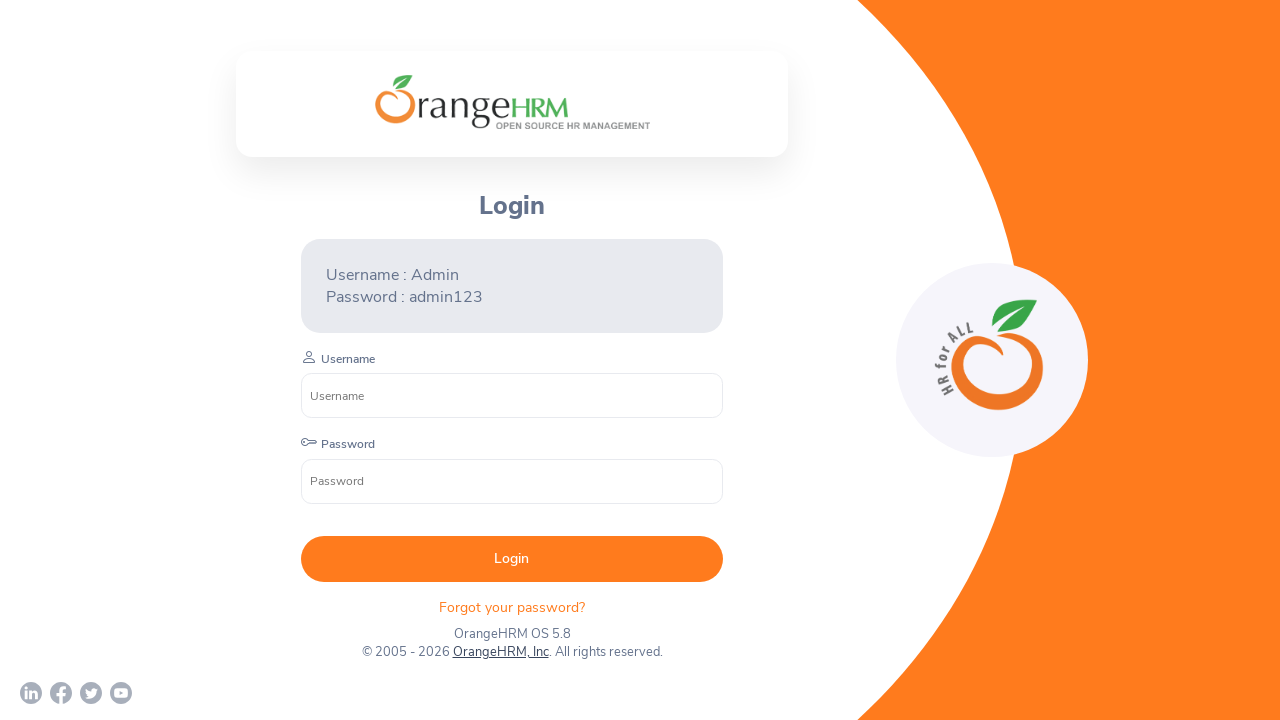

Waited for navigation to complete with networkidle state
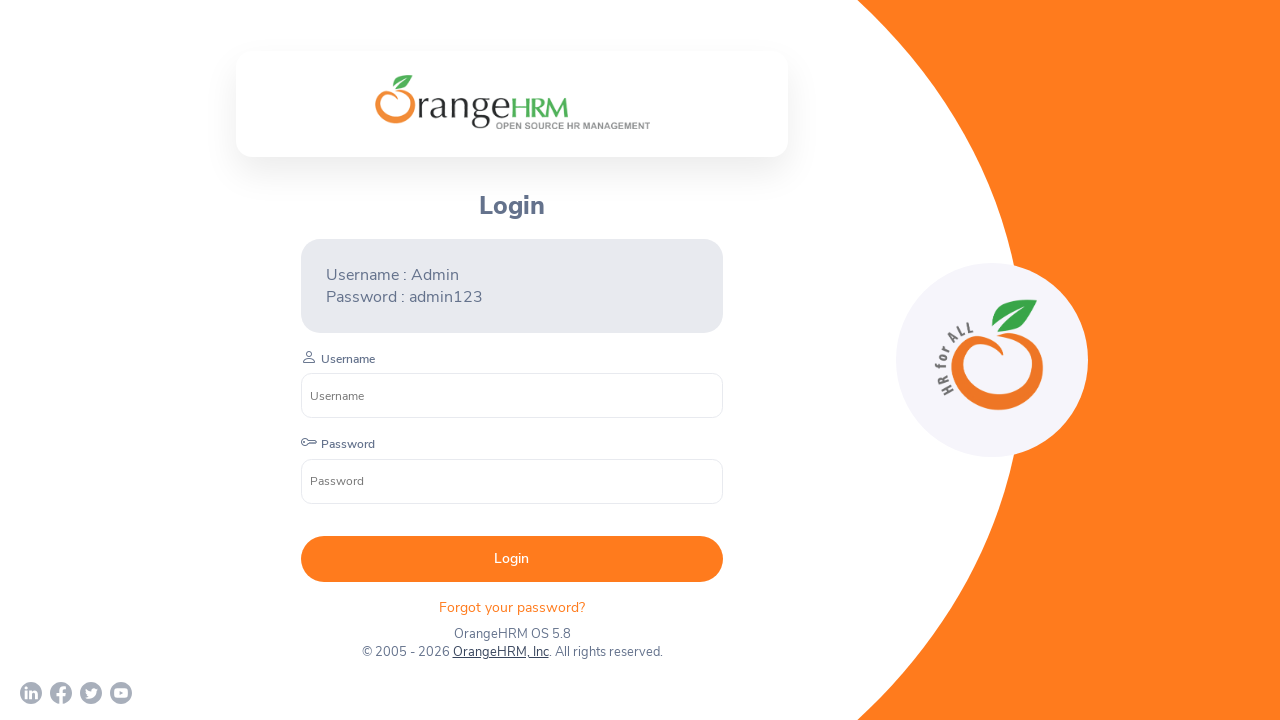

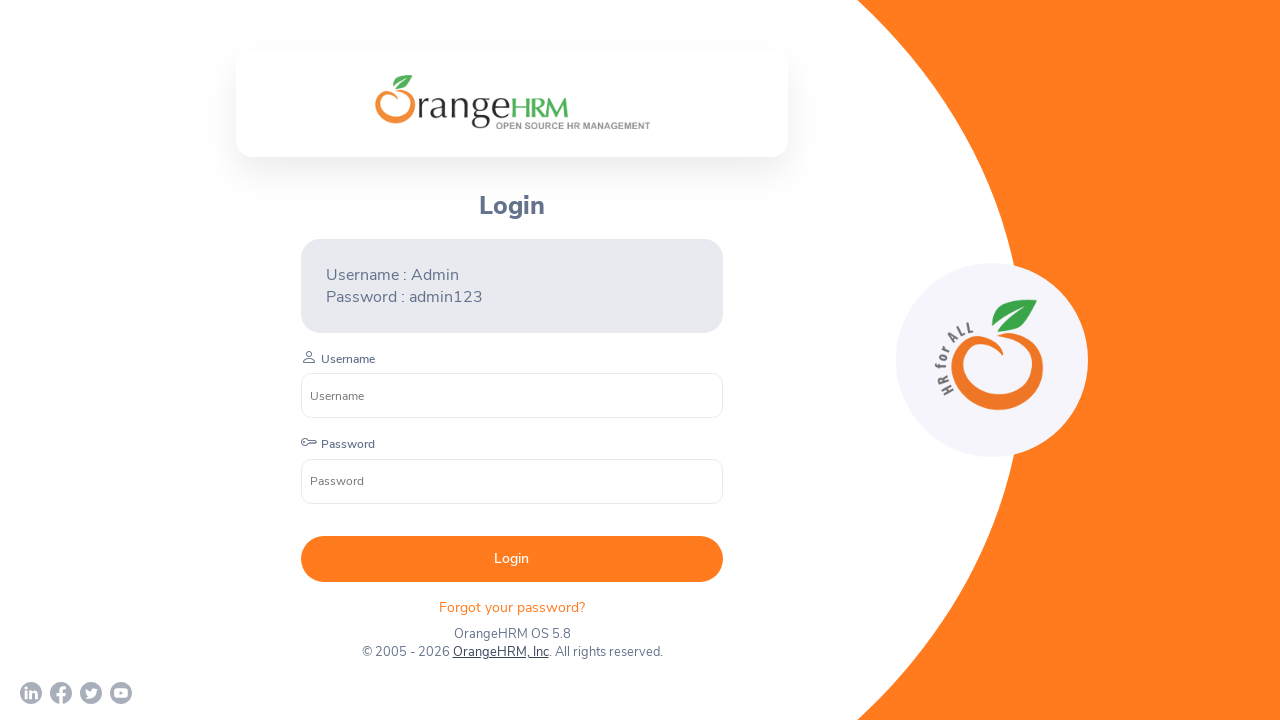